Tests jQuery UI menu by hovering over nested menu items to reveal submenus

Starting URL: https://the-internet.herokuapp.com/jqueryui/menu

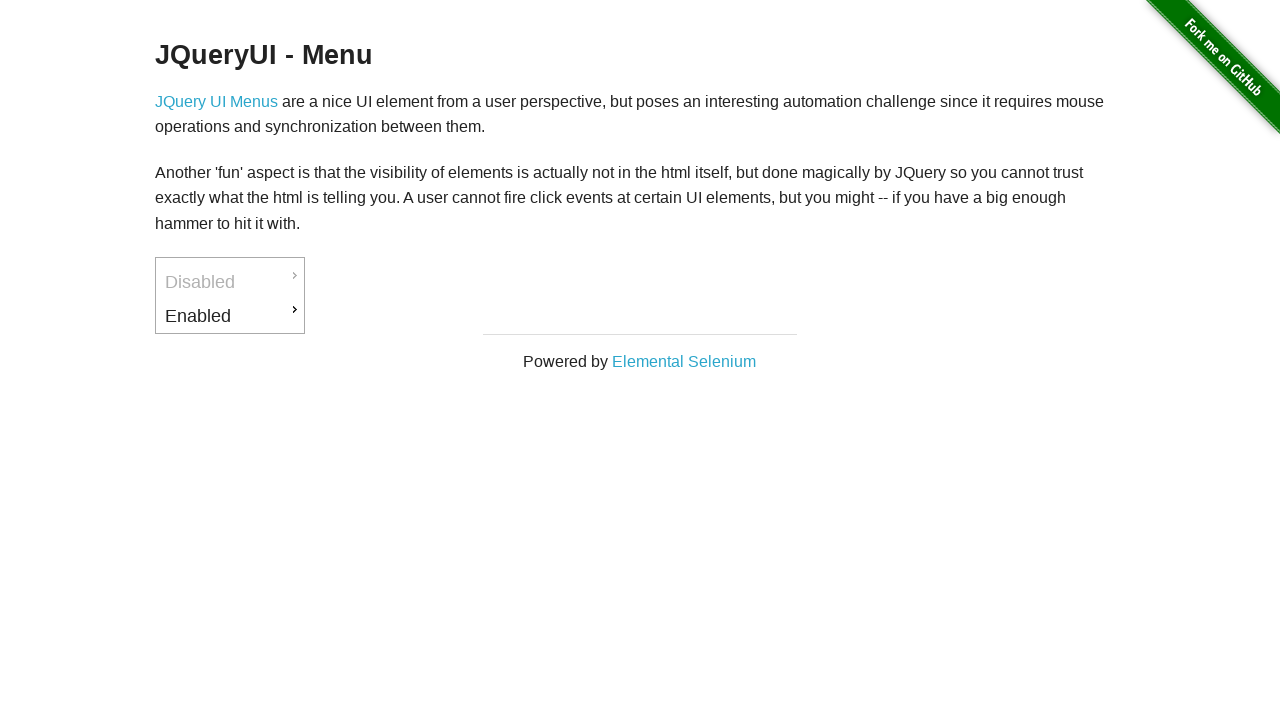

Waited for Enabled menu item to load
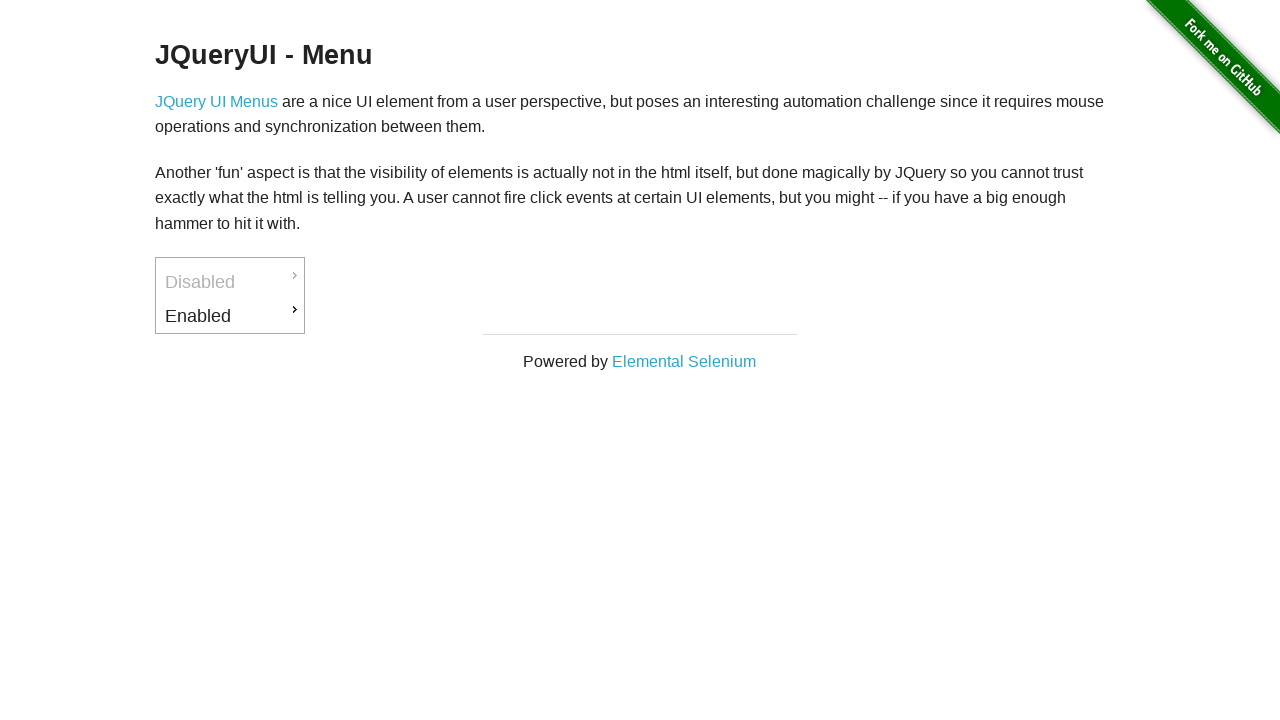

Hovered over Enabled menu item at (230, 316) on xpath=//*[@id='ui-id-3']/a
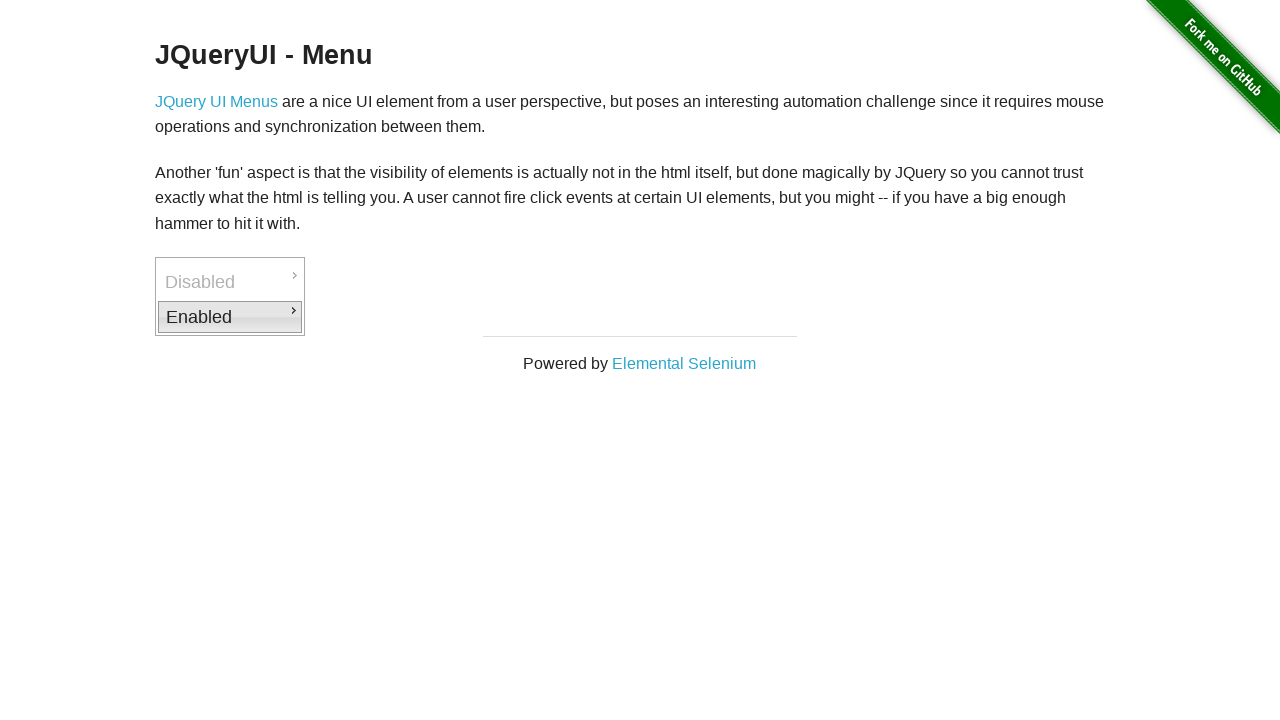

Waited for Downloads submenu to appear
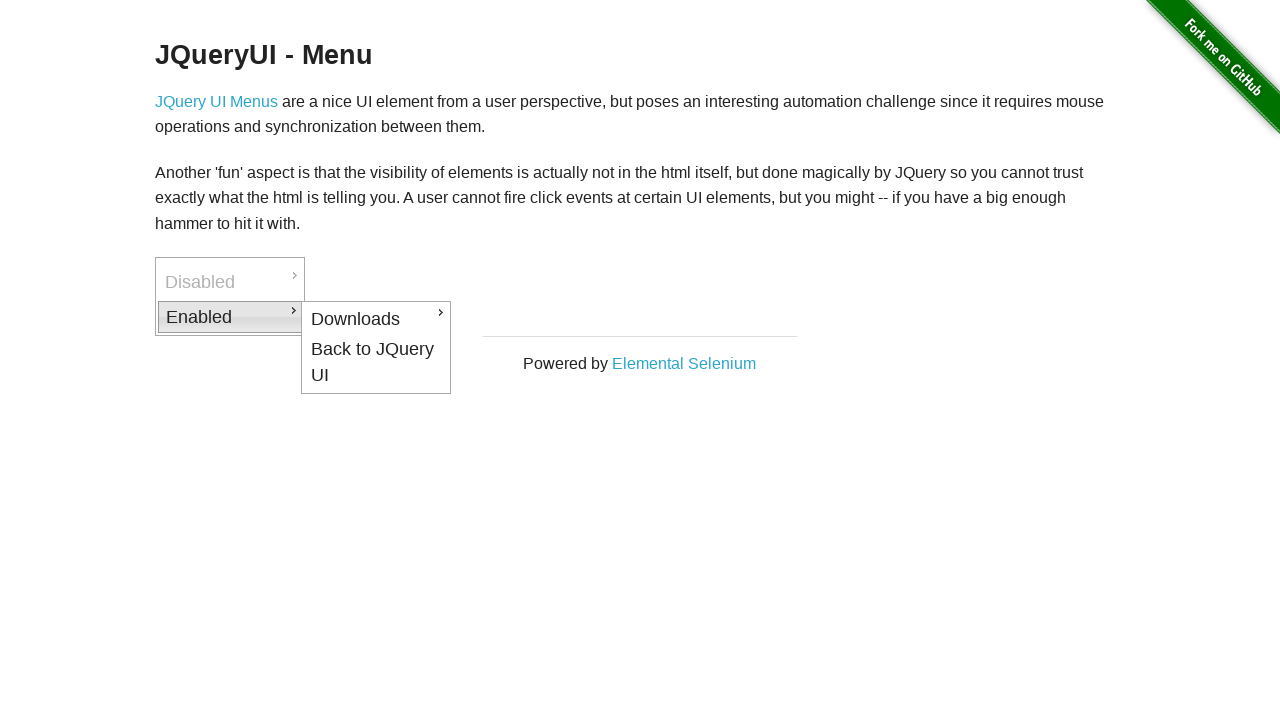

Hovered over Downloads submenu item at (376, 319) on xpath=//*[@id='ui-id-4']/a
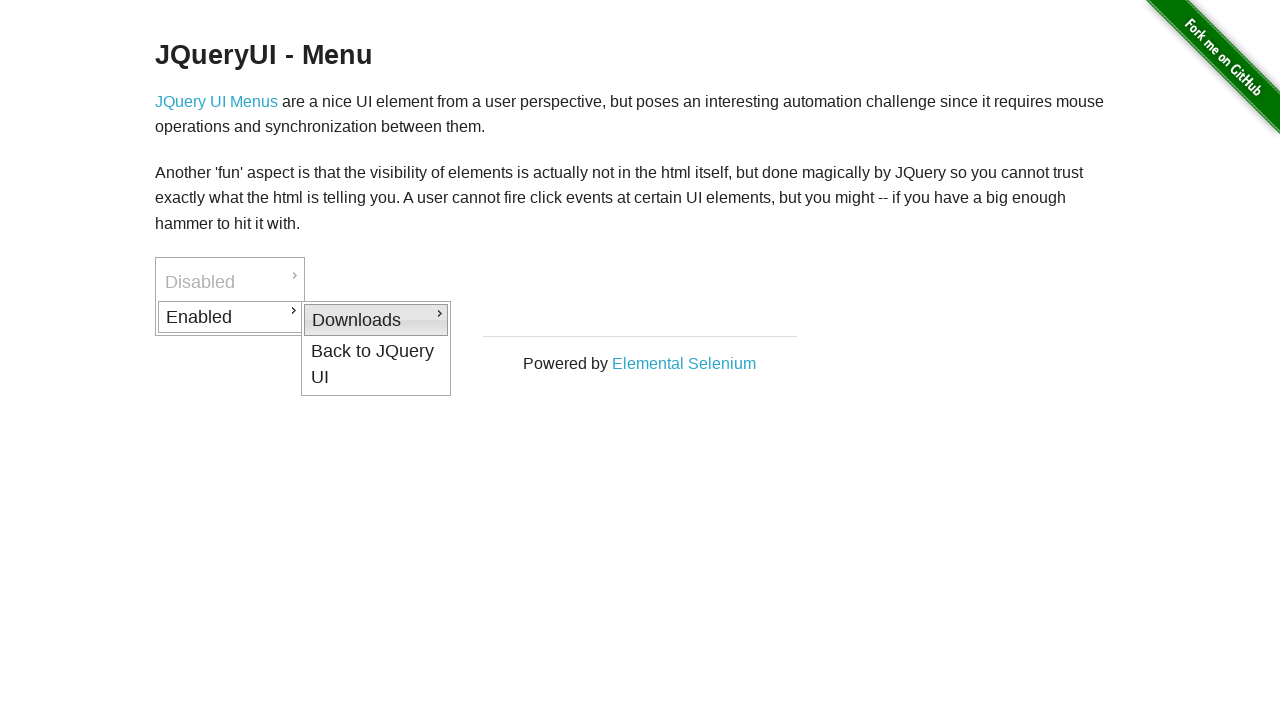

Waited for PDF submenu to appear
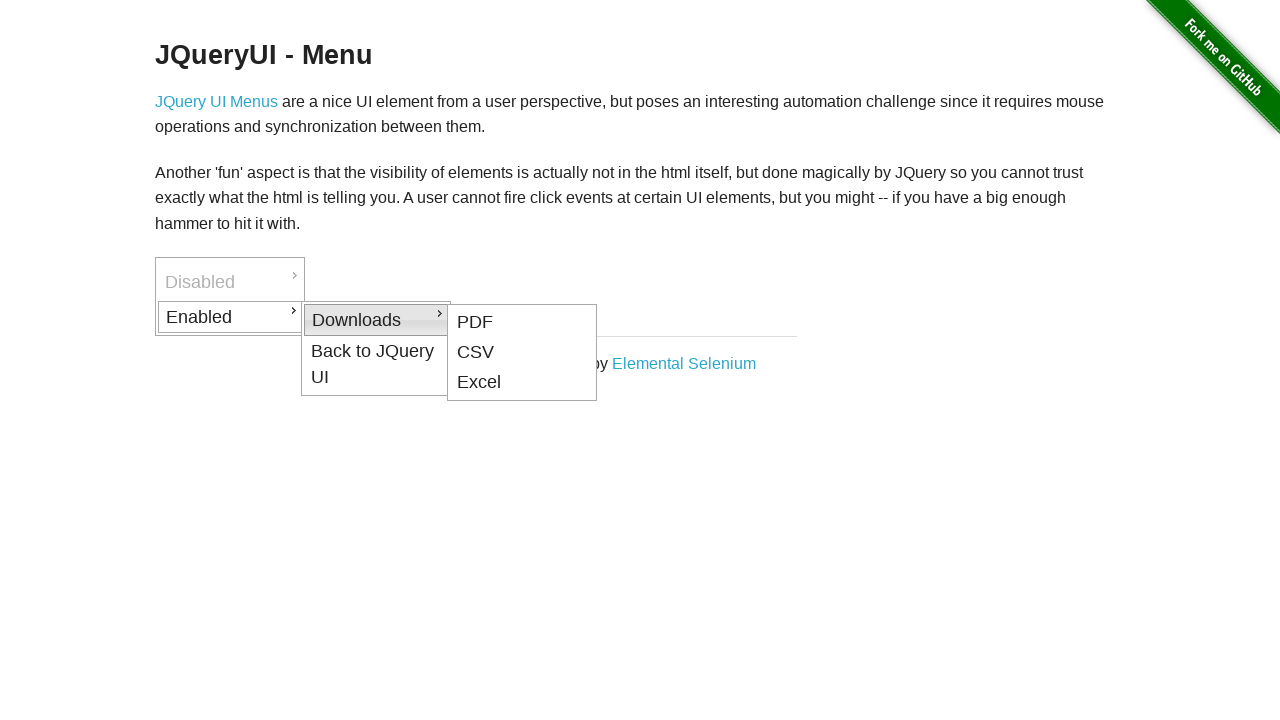

Hovered over PDF submenu item at (522, 322) on xpath=//*[@id='ui-id-5']/a
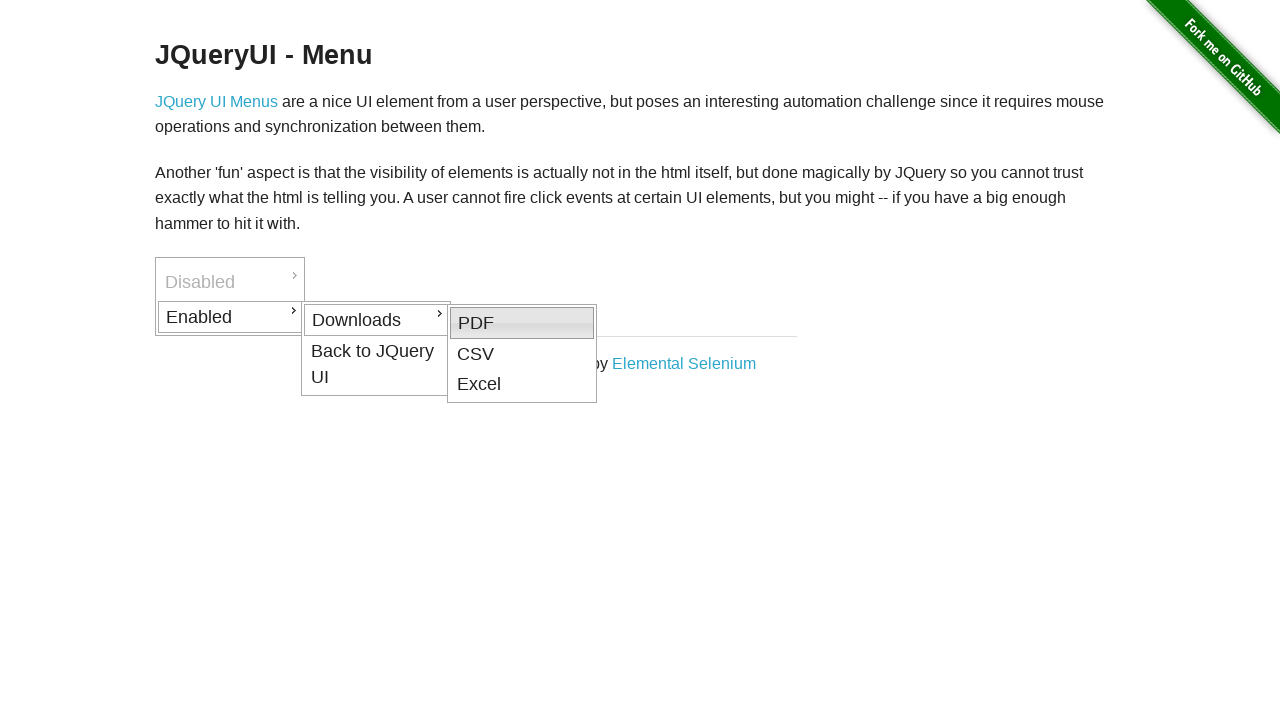

Waited for CSV submenu to appear
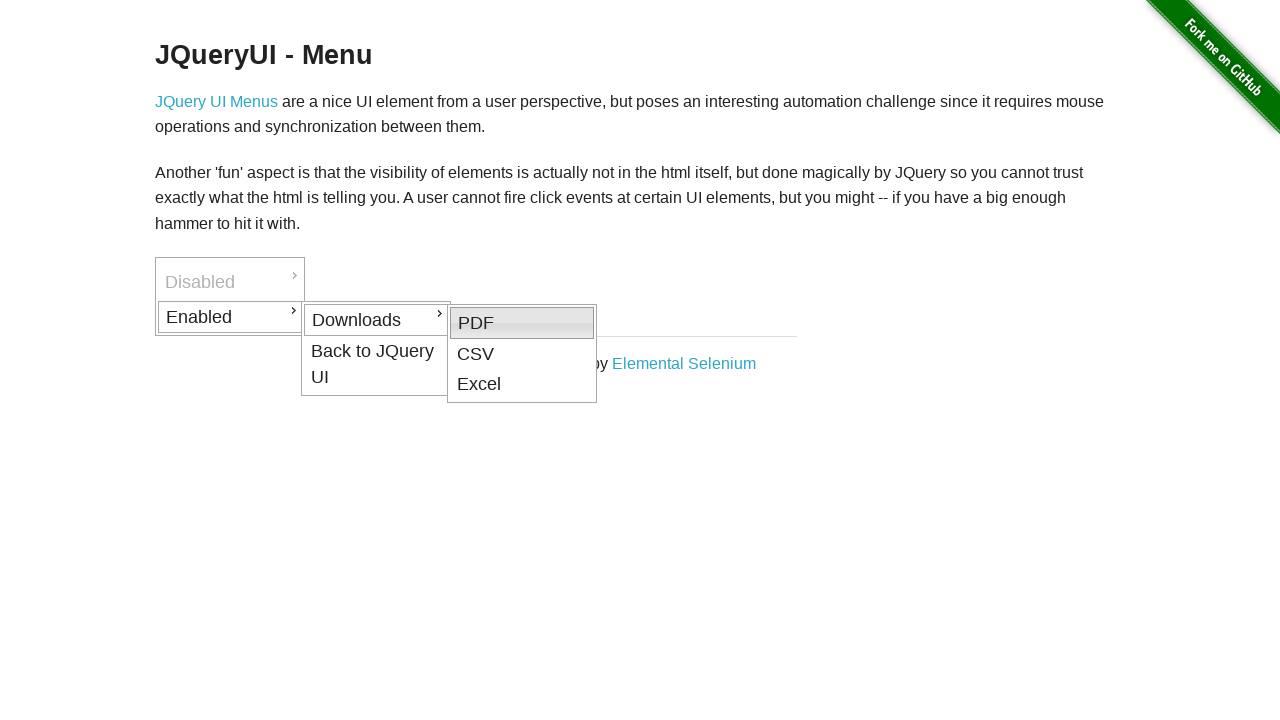

Hovered over CSV submenu item at (522, 354) on xpath=//*[@id='ui-id-6']/a
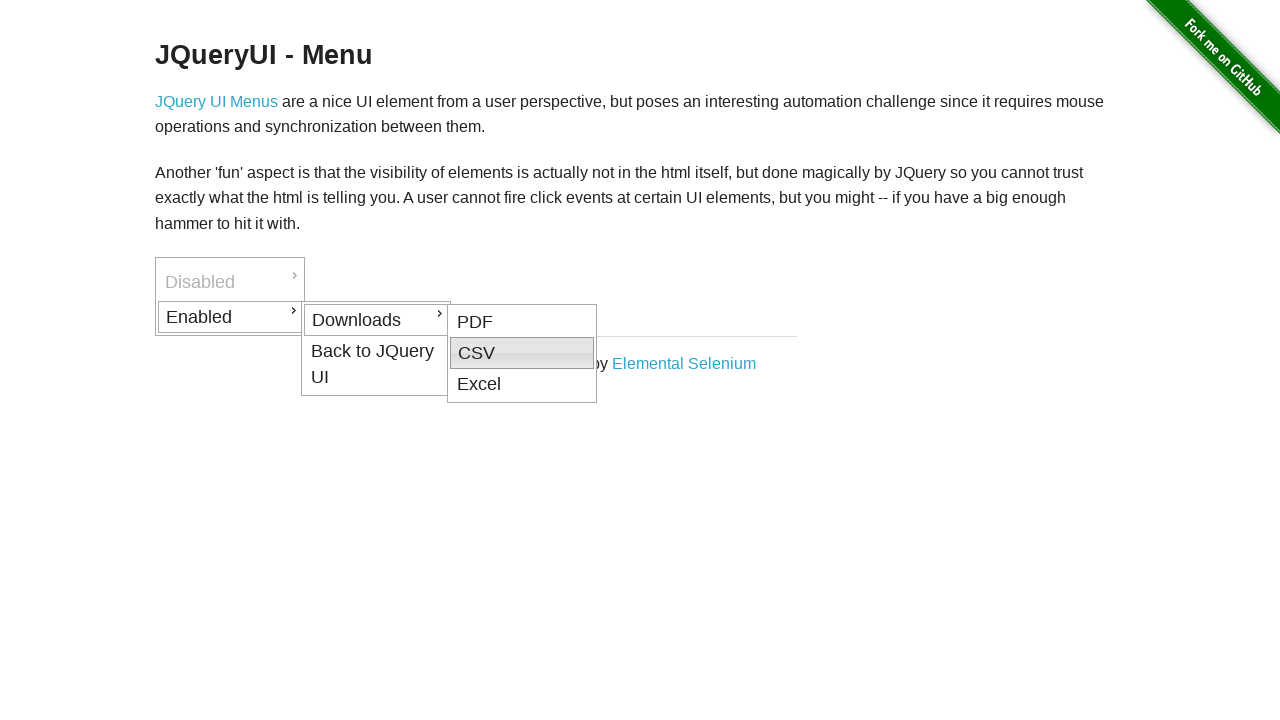

Waited for Excel submenu to appear
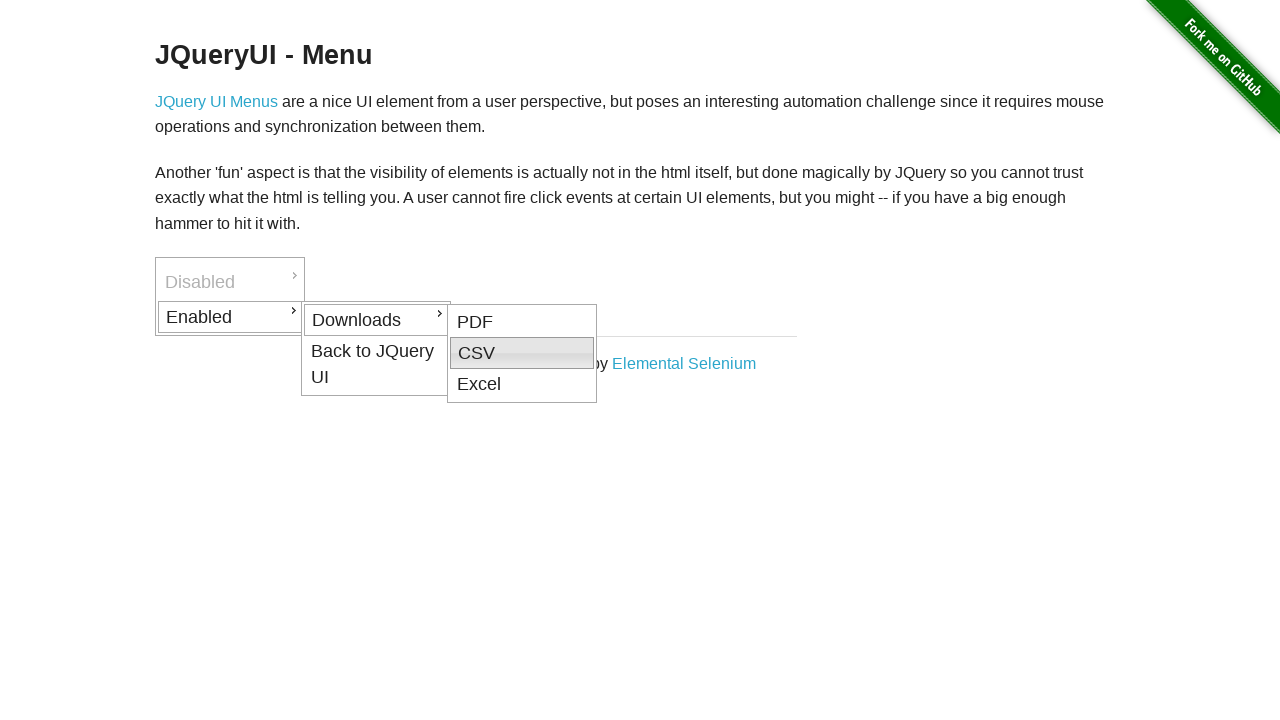

Hovered over Excel submenu item at (522, 385) on xpath=//*[@id='ui-id-7']/a
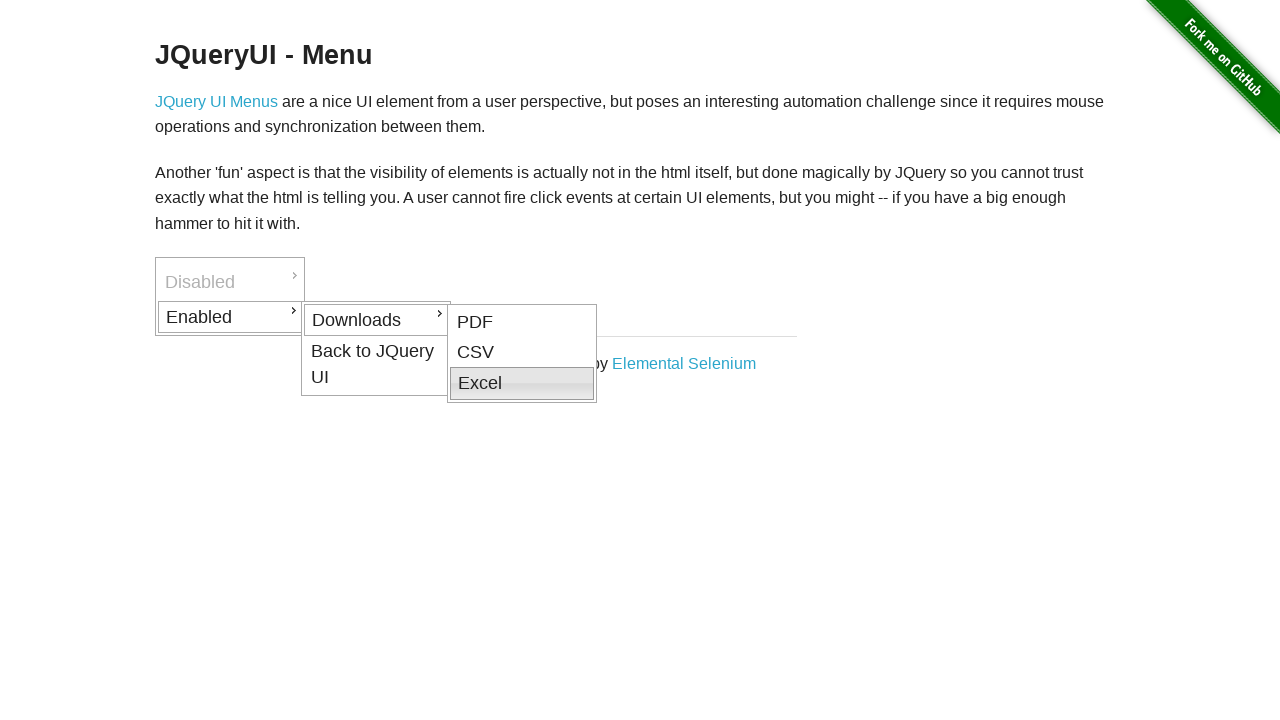

Clicked Back to JQuery UI link in menu at (376, 364) on xpath=//*[@id='ui-id-8']/a
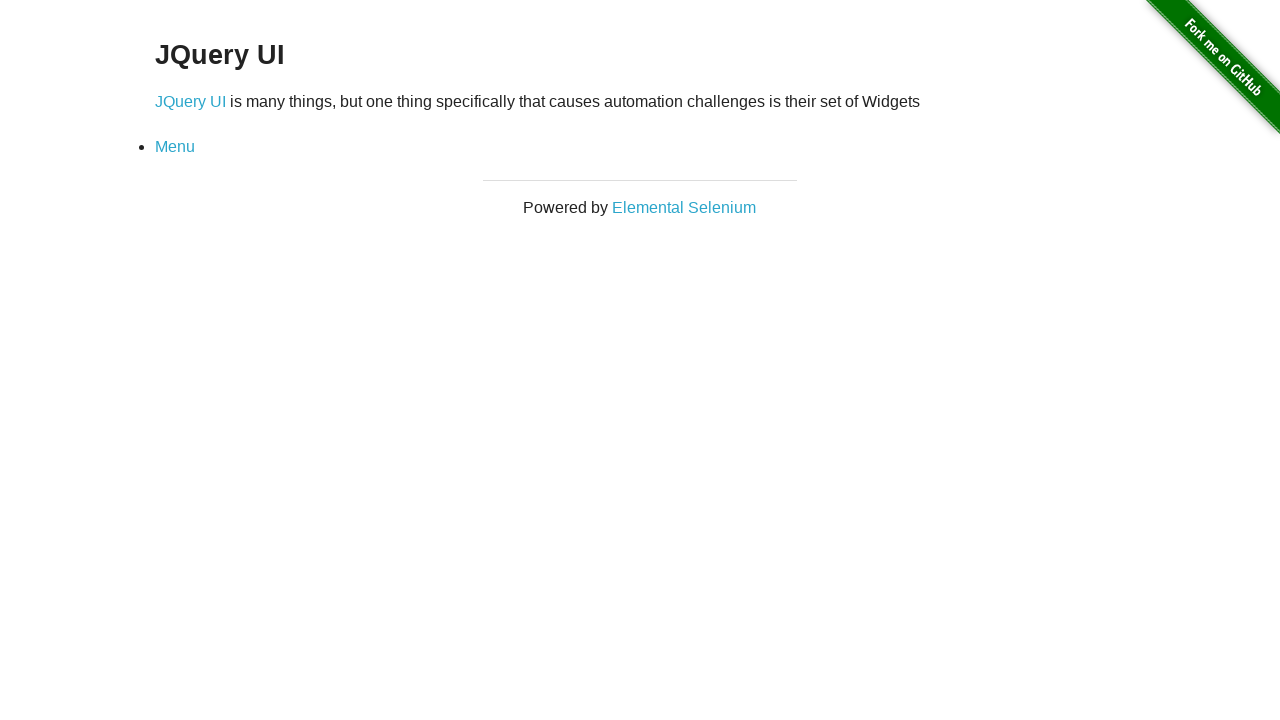

Clicked back navigation link at (175, 147) on xpath=//*[@id='content']/div/div/ul/li/a
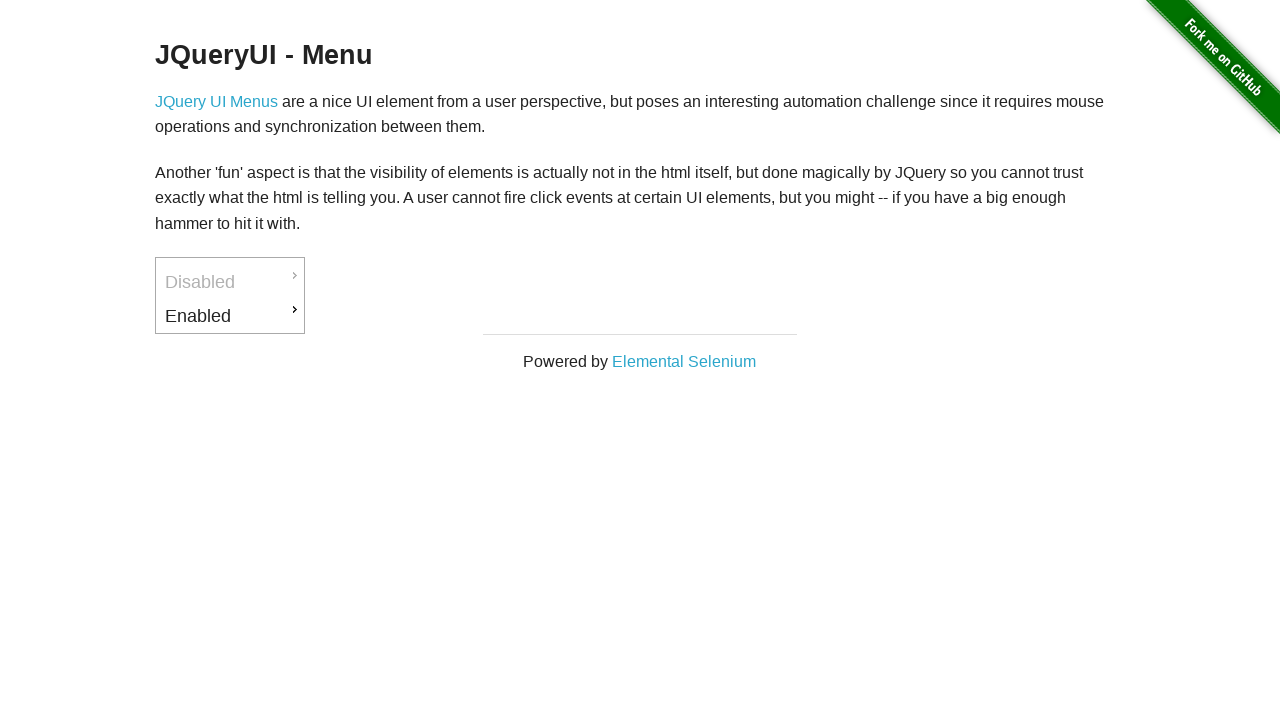

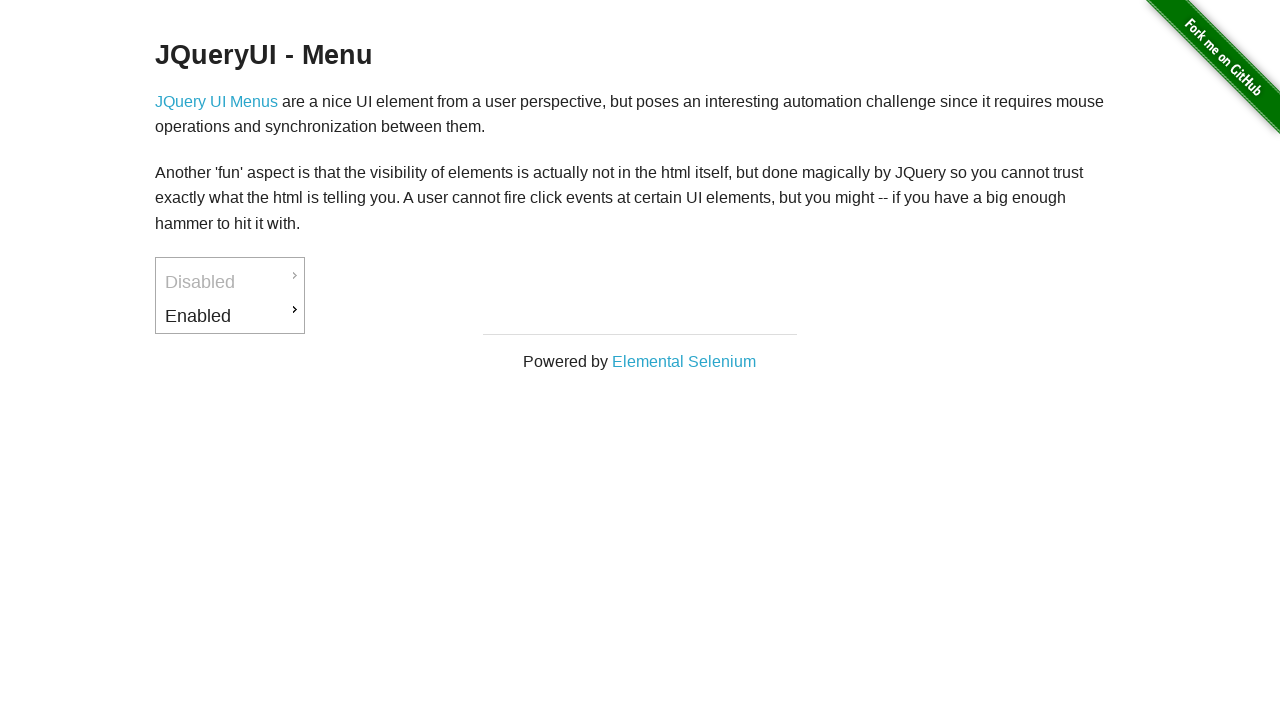